Tests a Vue Element demo page by navigating through menus, interacting with a two-way data binding form inside an iframe, handling an alert, and clicking on additional menu items.

Starting URL: https://yulegh.github.io/vue-element-test/index.html

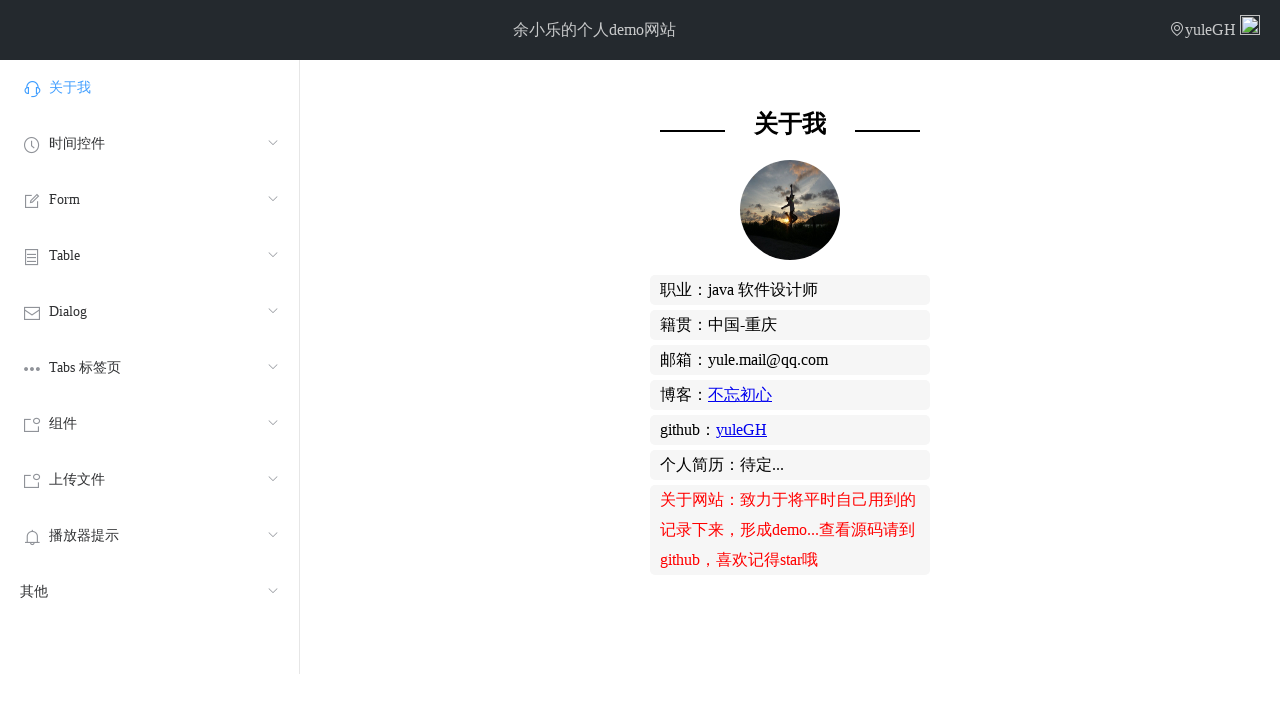

Clicked on '组件' (Components) submenu at (150, 424) on //div[@class="el-submenu__title" and contains(text(),"组件")]
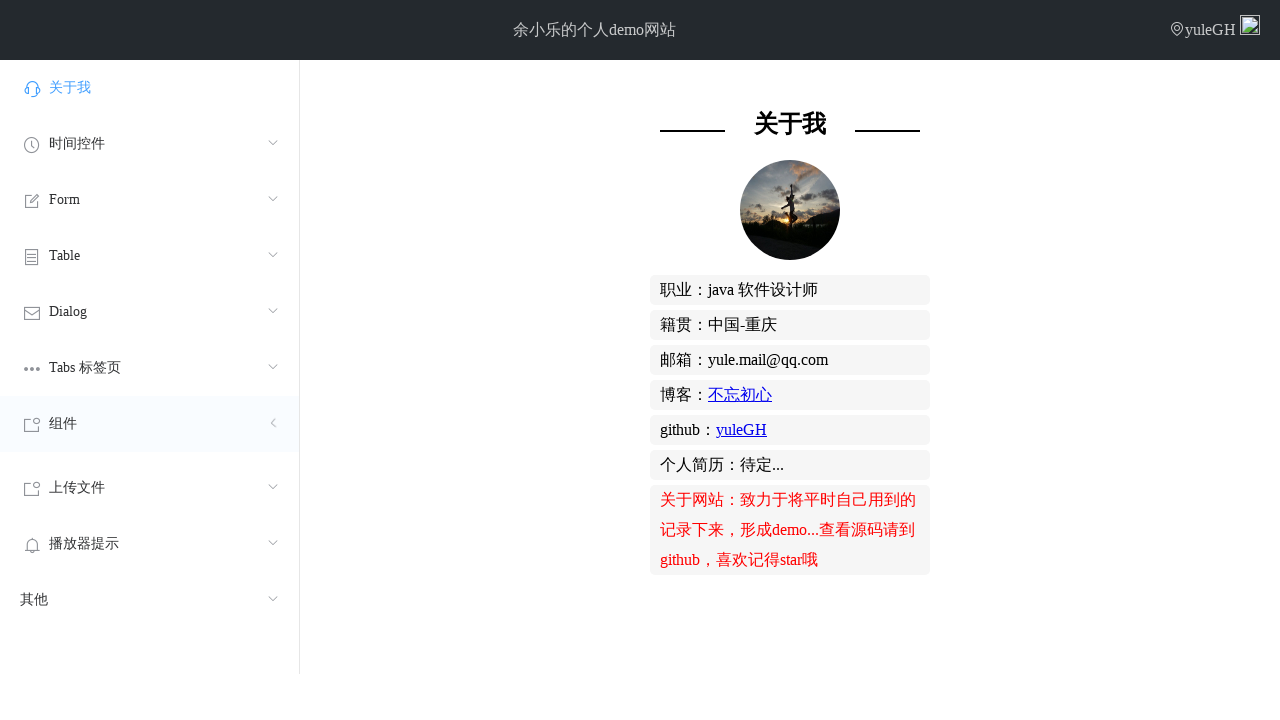

Two-way binding menu item became visible
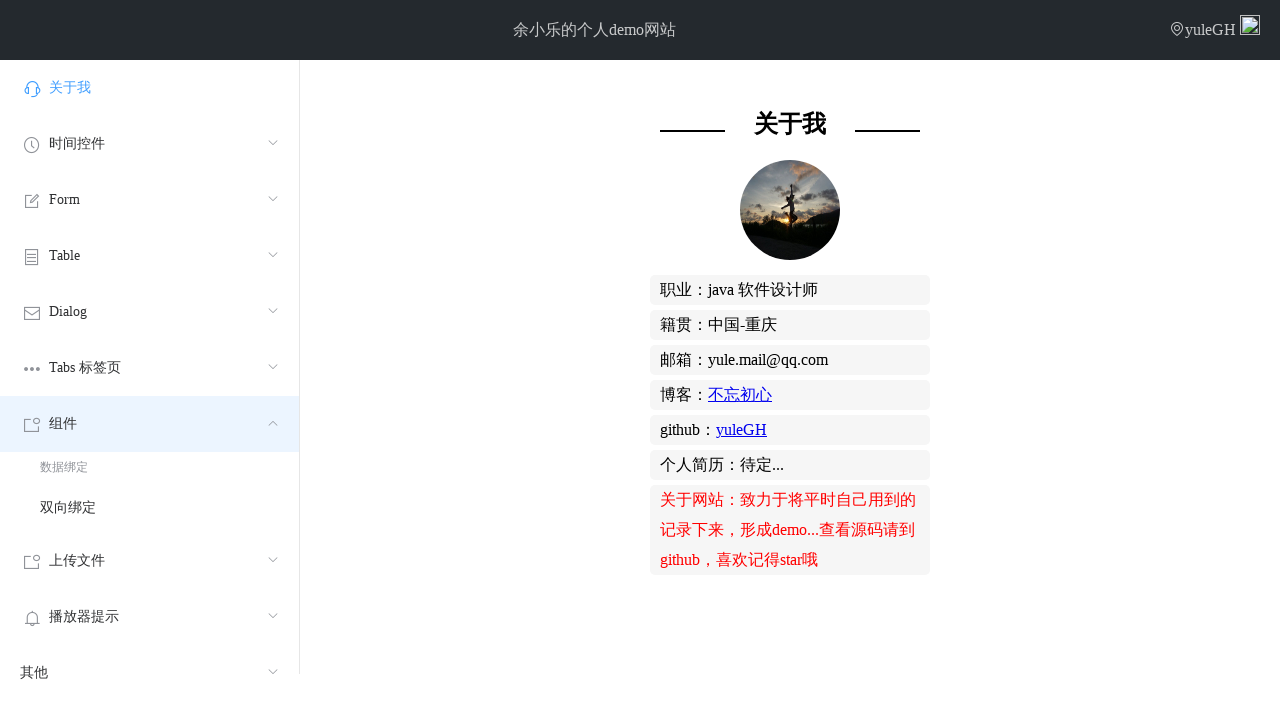

Clicked on '双向绑定' (Two-way binding) menu item at (150, 508) on //li[@role="menuitem" and contains(text(),"双向绑定")]
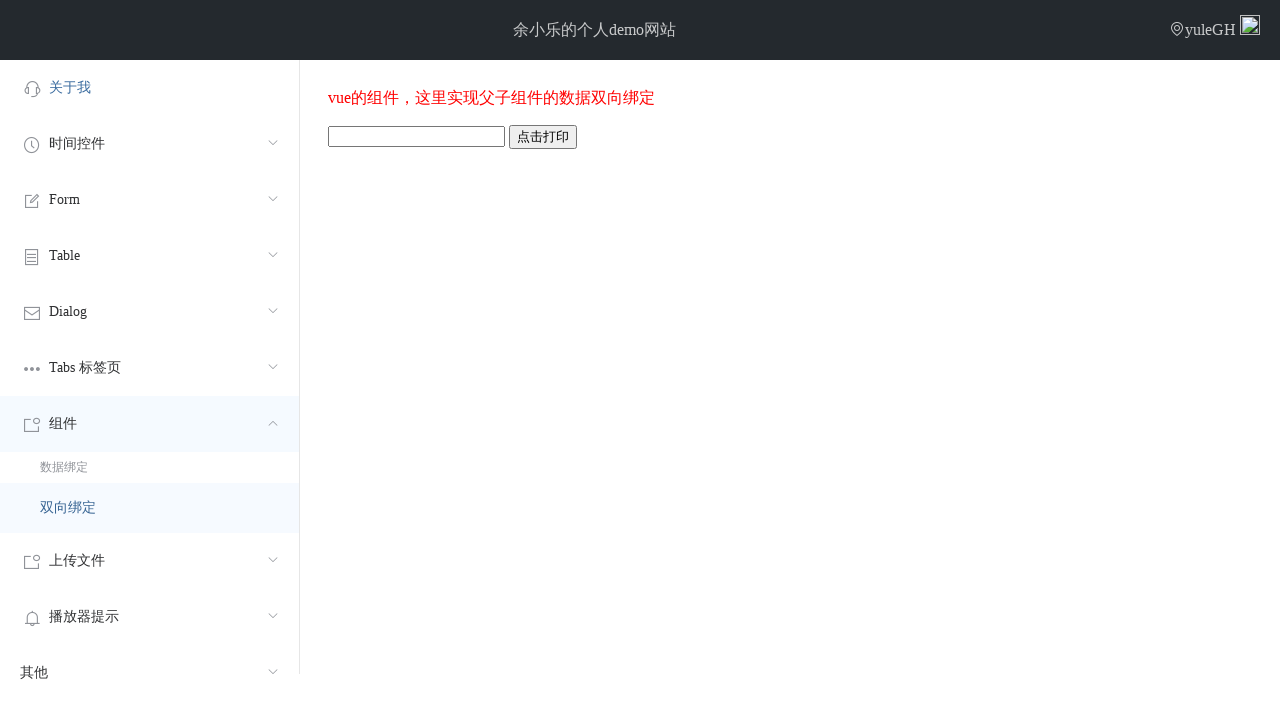

Located iframe containing two-way binding demo
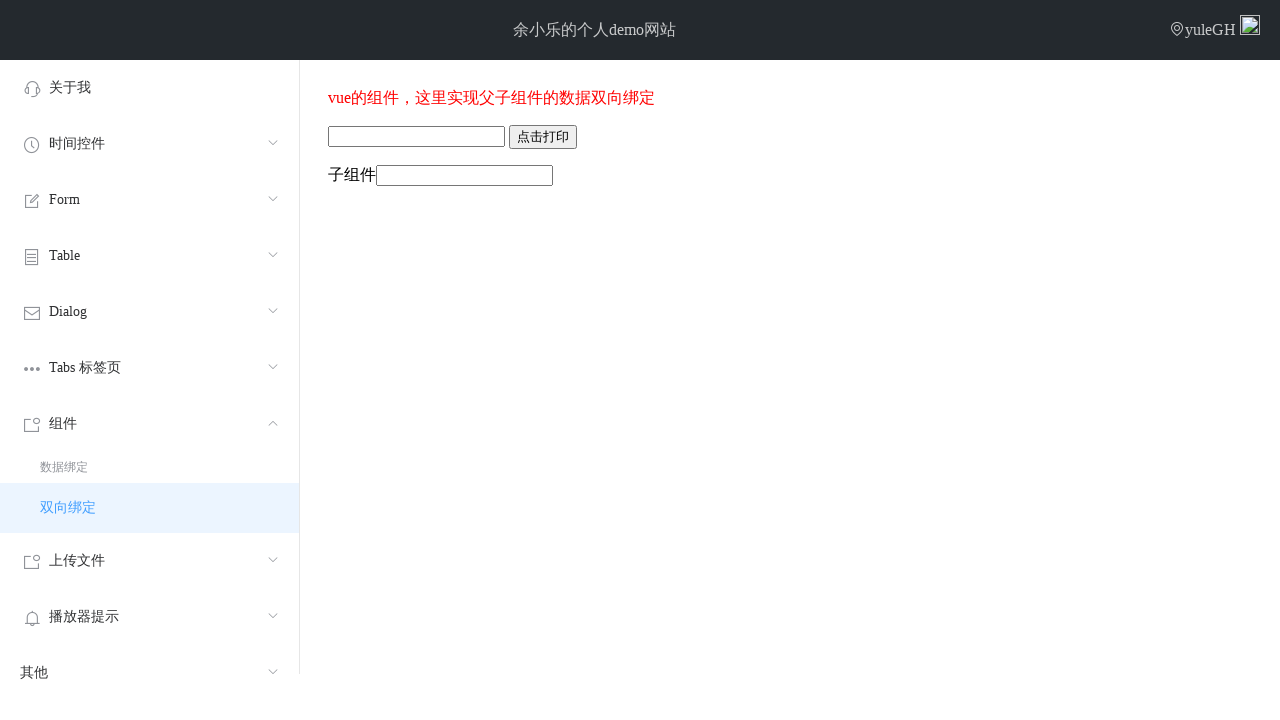

Filled input field with value '1111' inside iframe on //iframe[@src="component/demoDataBindTwoWay.html"] >> internal:control=enter-fra
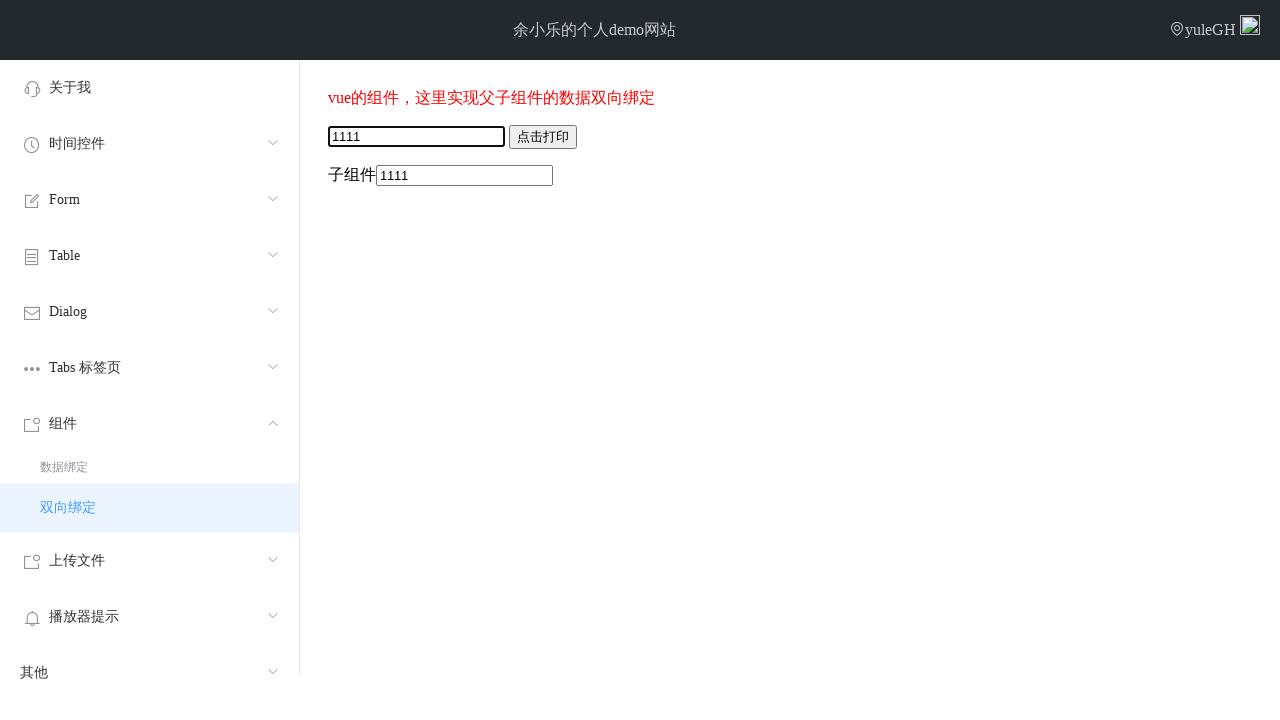

Clicked button inside iframe at (543, 137) on //iframe[@src="component/demoDataBindTwoWay.html"] >> internal:control=enter-fra
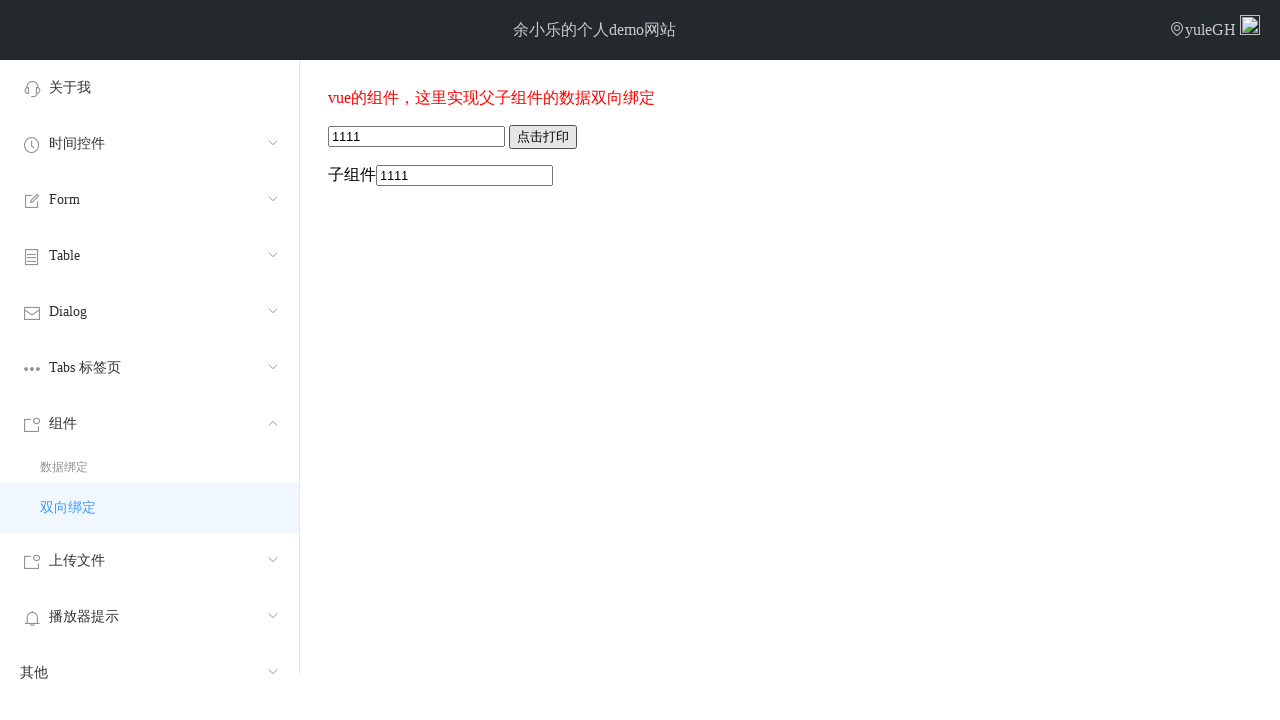

Set up alert dialog handler to accept alerts
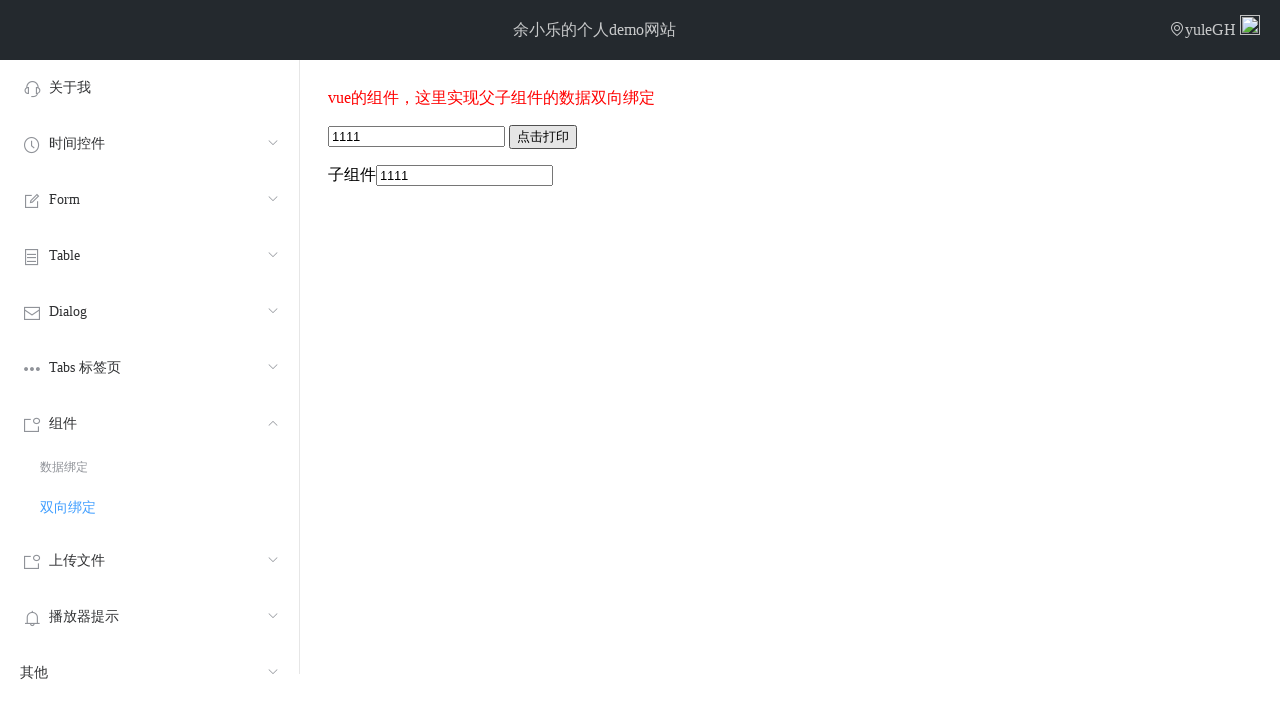

Waited 500ms for alert to be processed
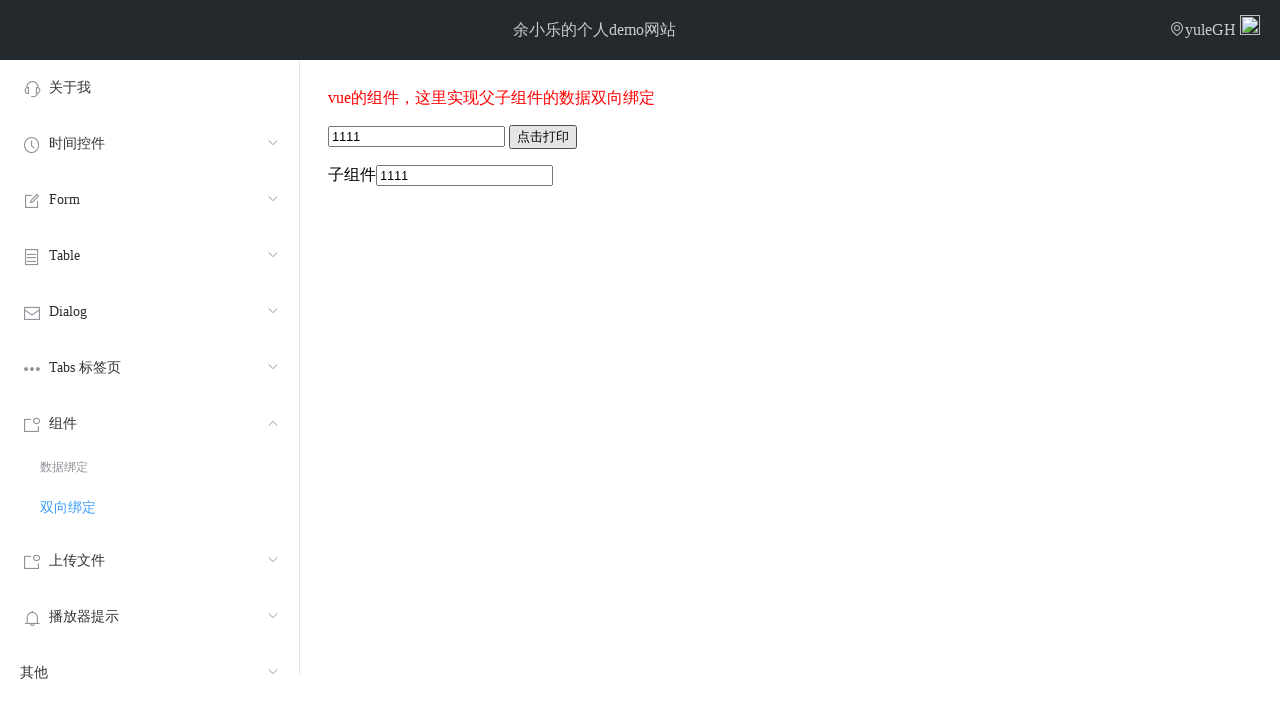

Clicked on 'Table' submenu in main navigation at (150, 256) on //div[@class="el-submenu__title" and contains(text(),"Table")]
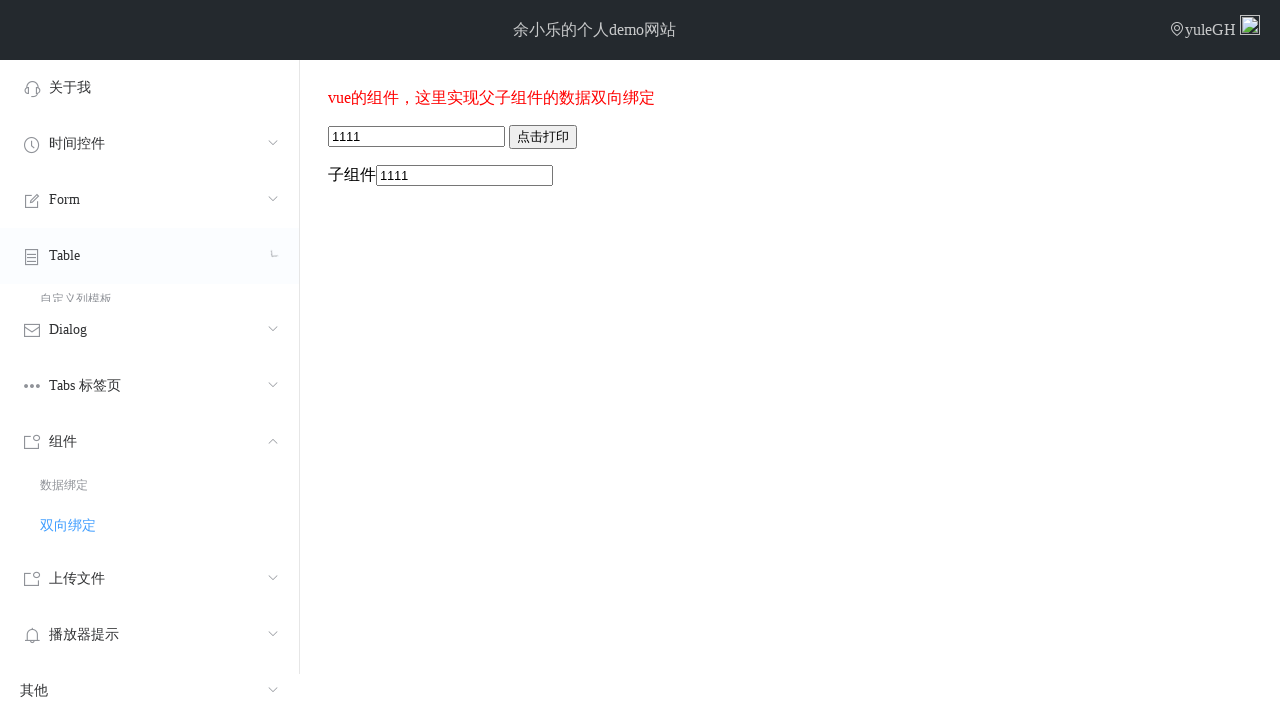

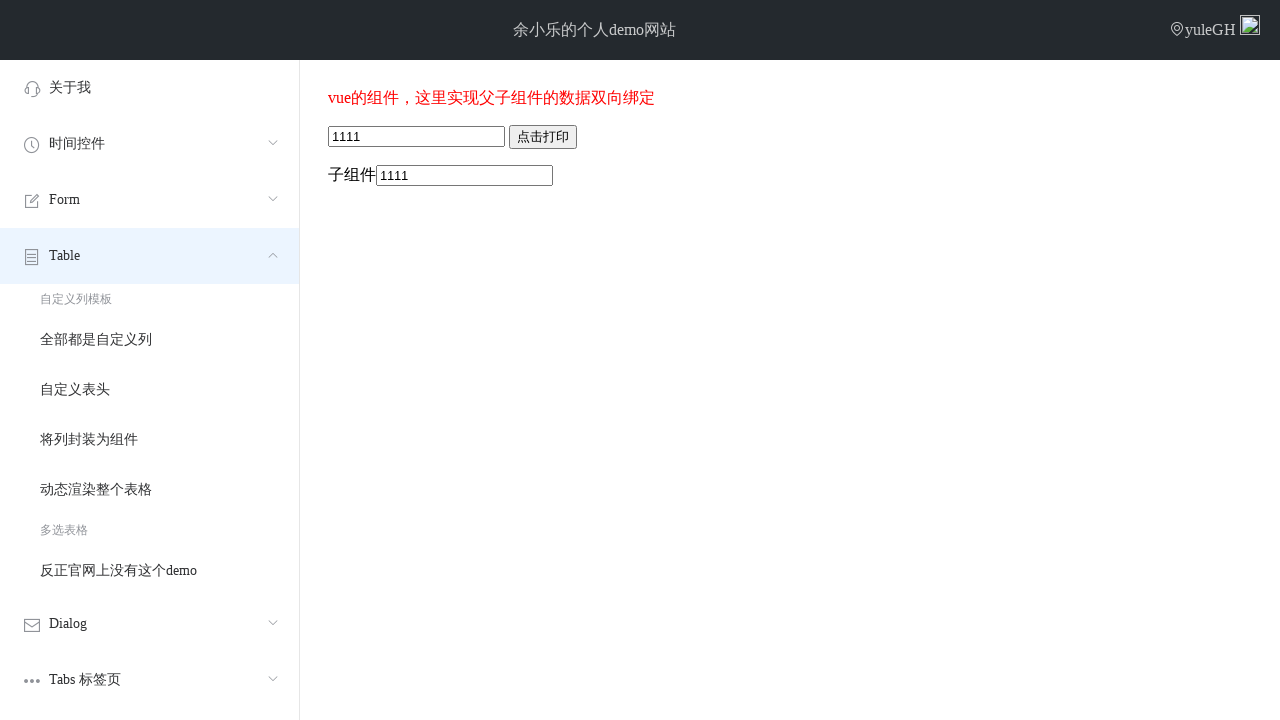